Tests broken links page by clicking on valid and broken link examples to verify link behavior.

Starting URL: https://demoqa.com/broken

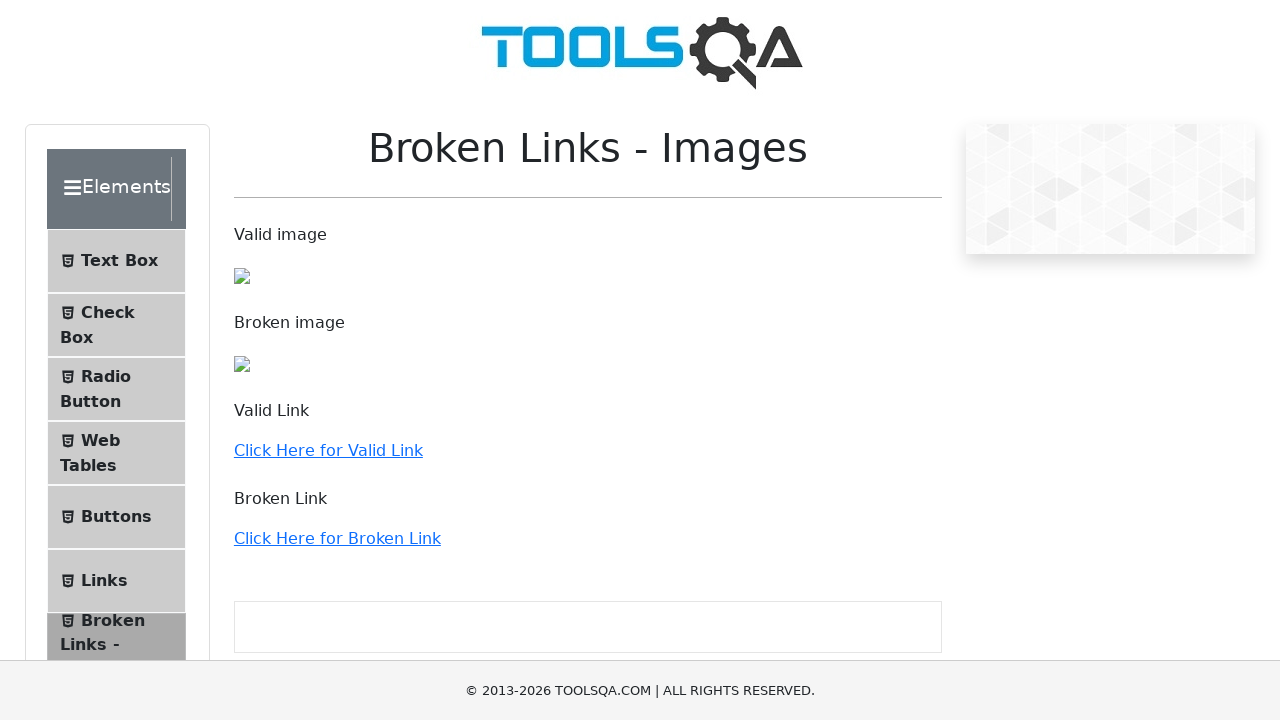

Clicked on valid link to demoqa.com at (328, 450) on a[href='http://demoqa.com']
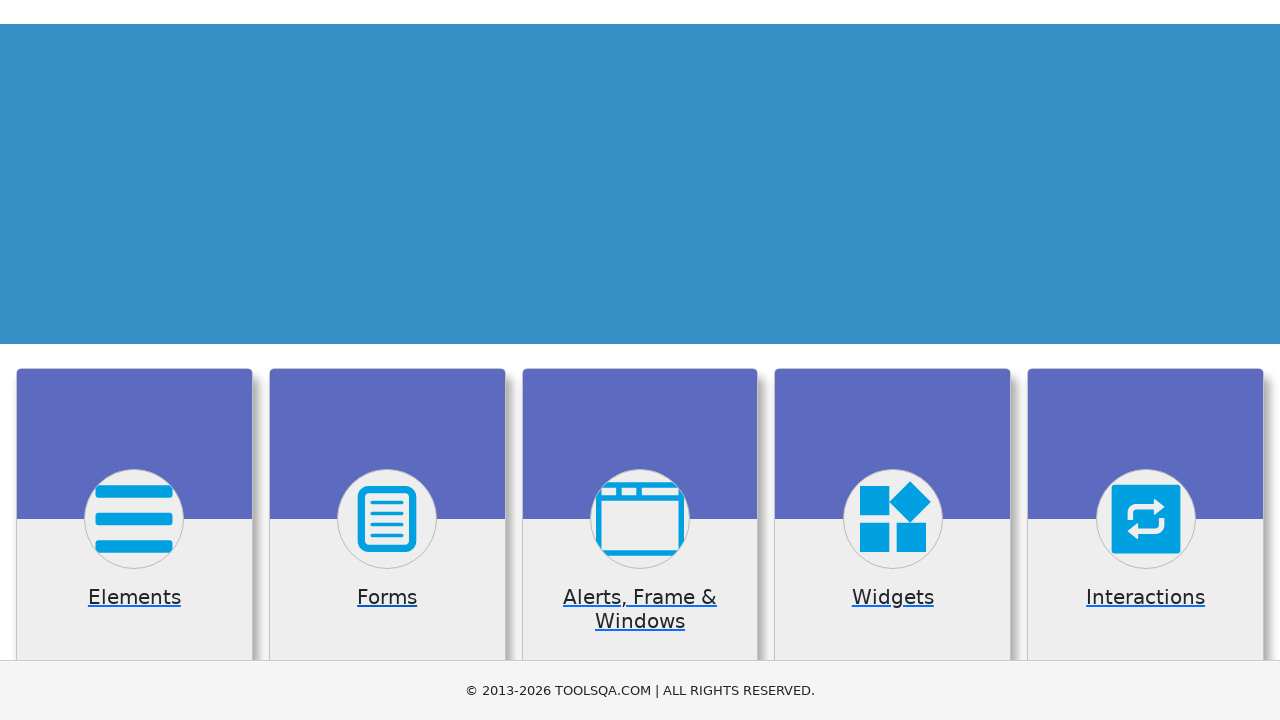

Waited for page load to complete
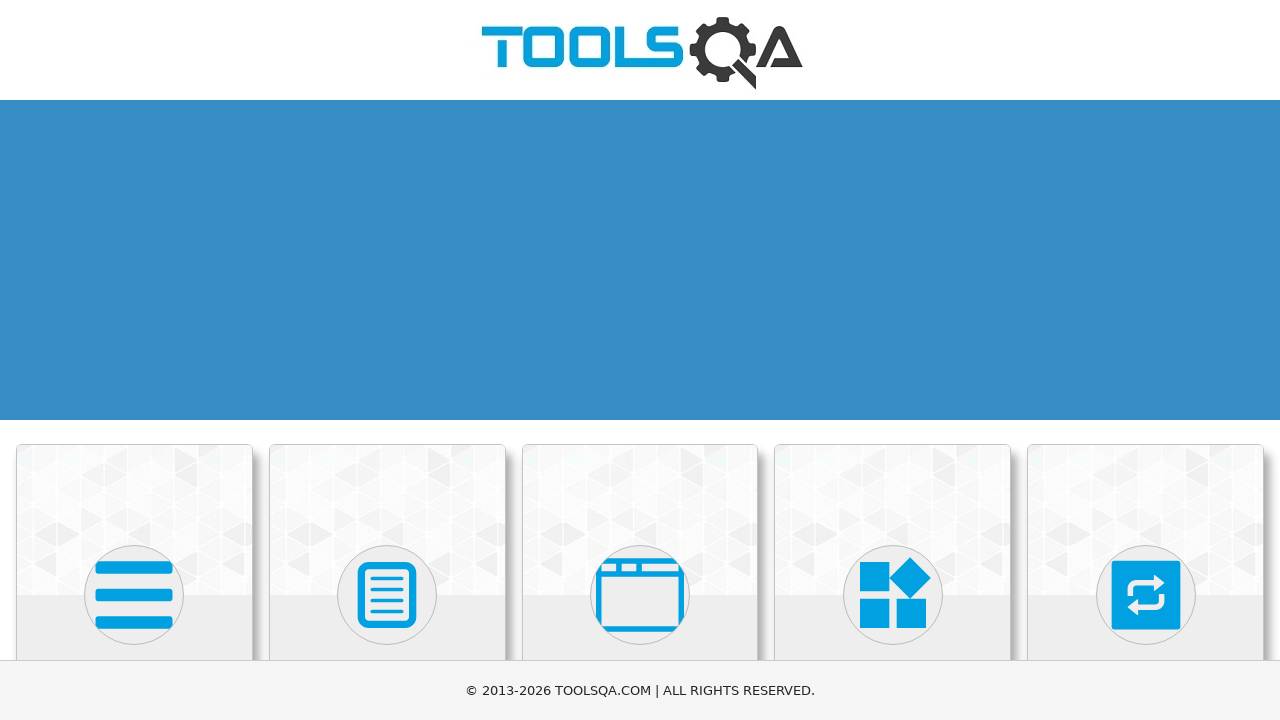

Navigated back to broken links page
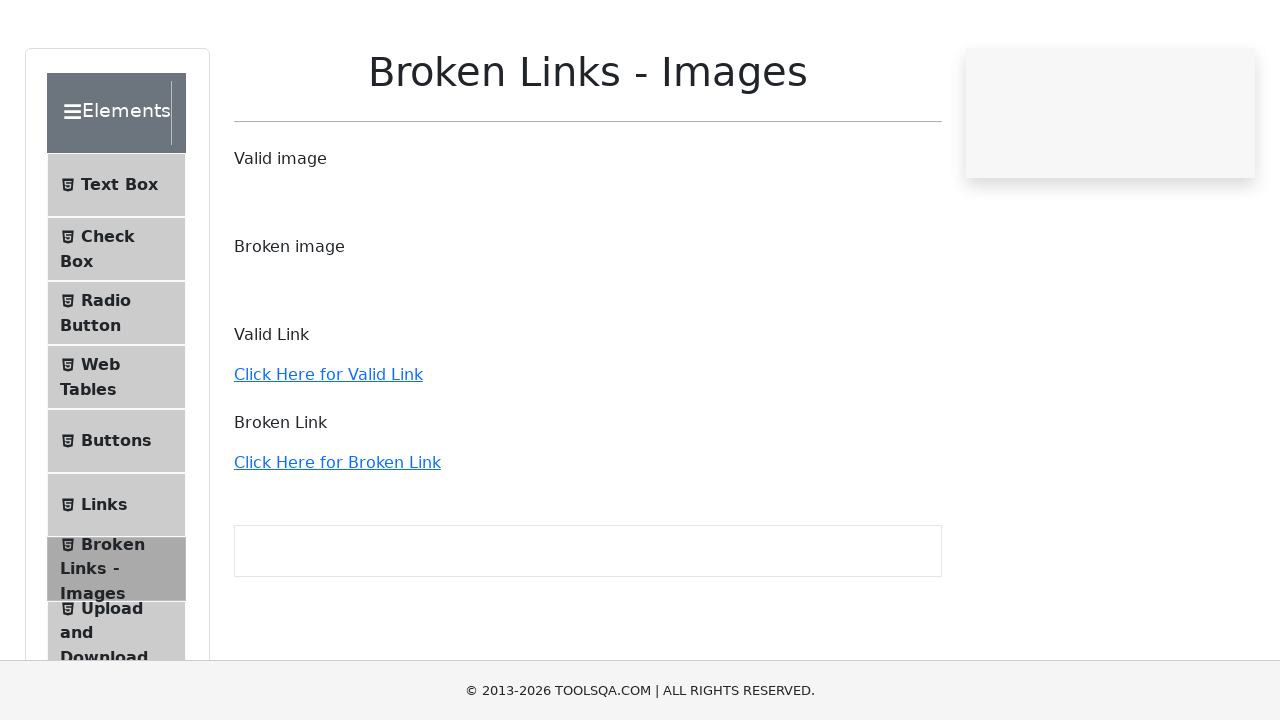

Clicked on broken link to status code 500 page at (337, 538) on a[href='http://the-internet.herokuapp.com/status_codes/500']
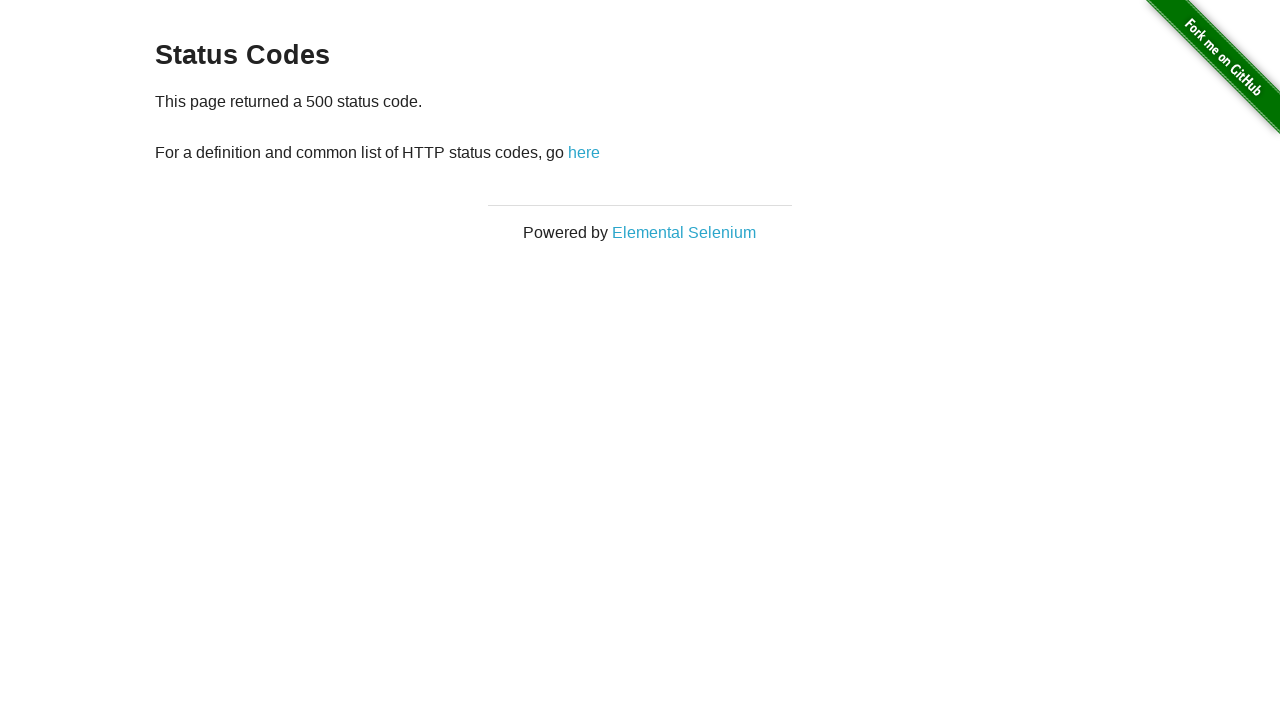

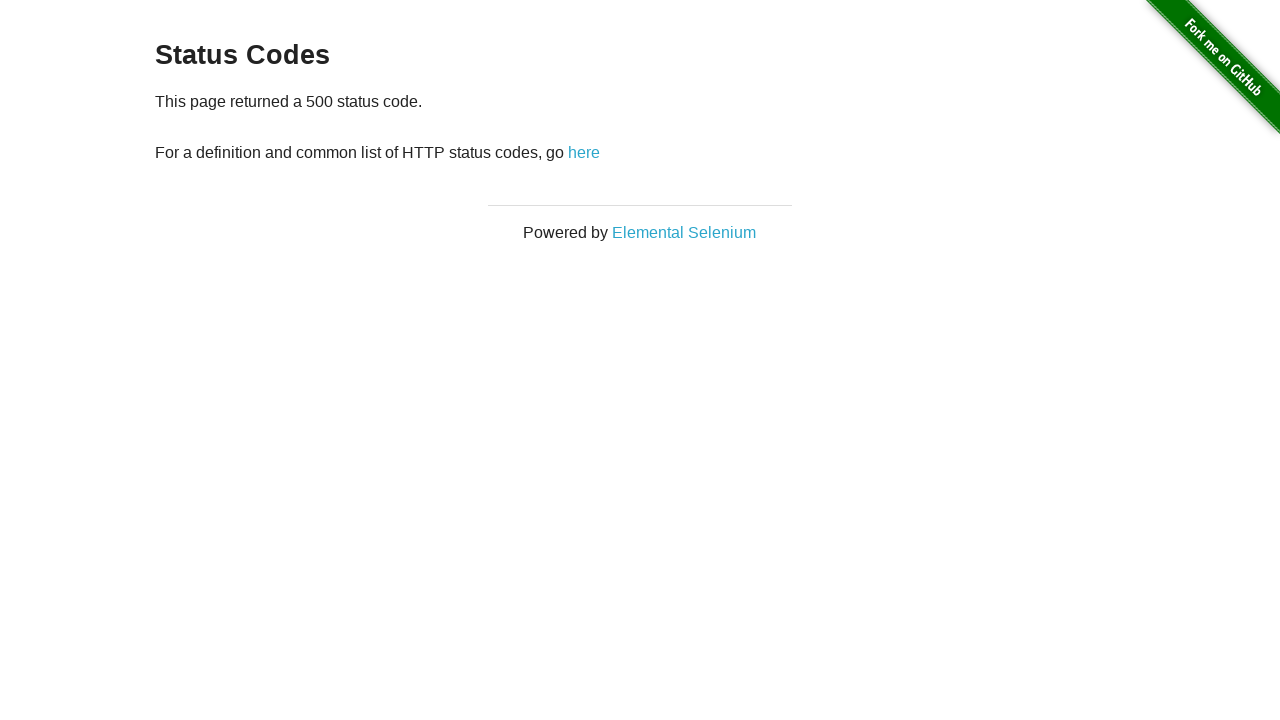